Tests the download functionality on the DemoQA upload-download page by clicking the download button

Starting URL: https://demoqa.com/upload-download

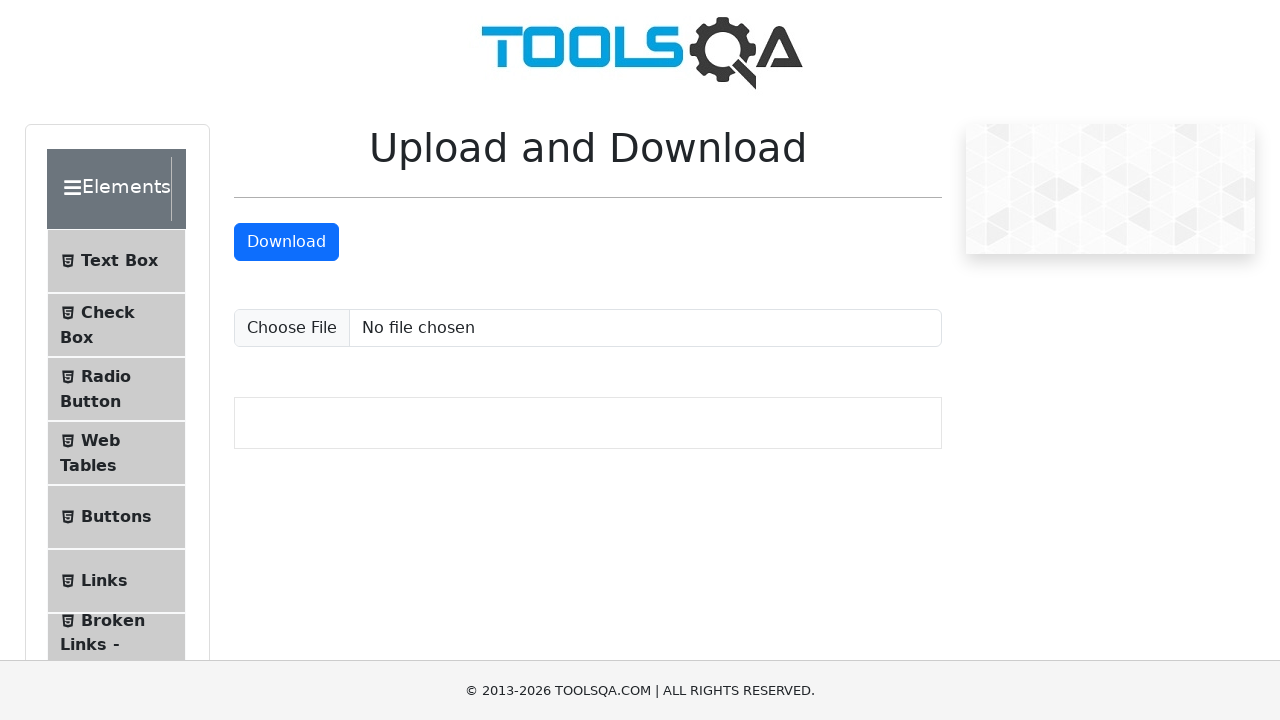

Clicked the download button at (640, 50) on a
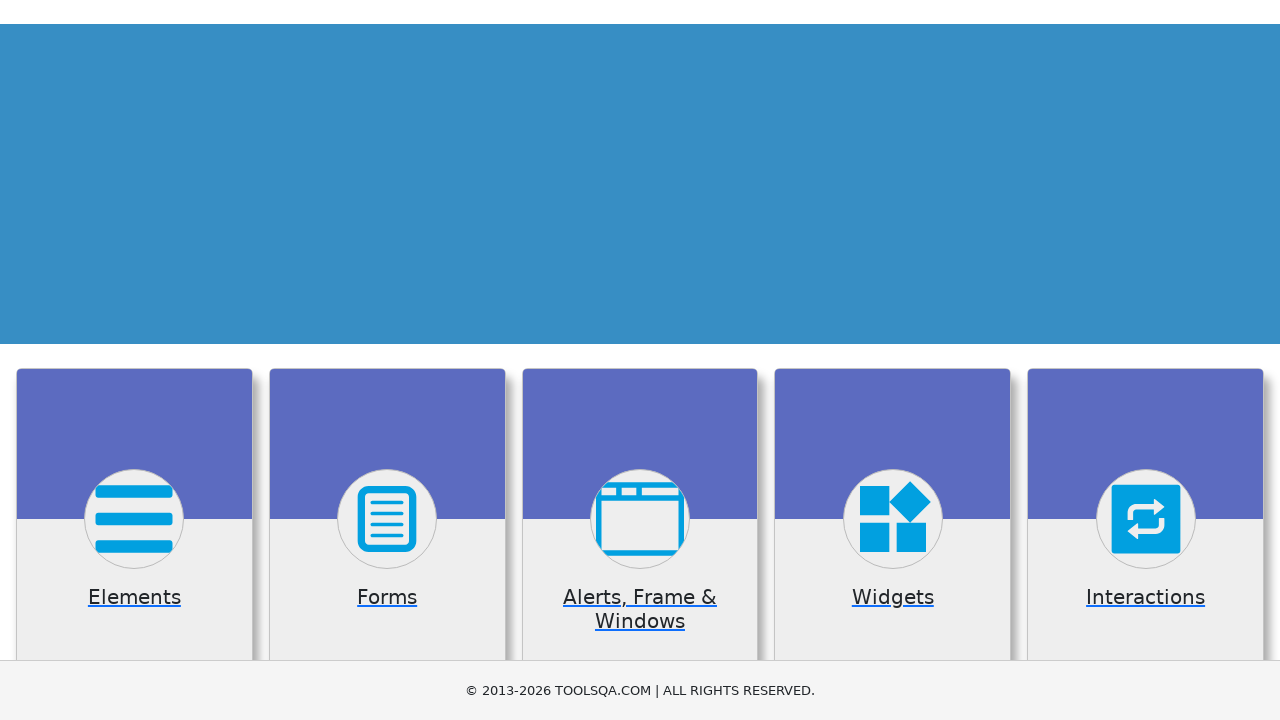

Waited 2 seconds for download to process
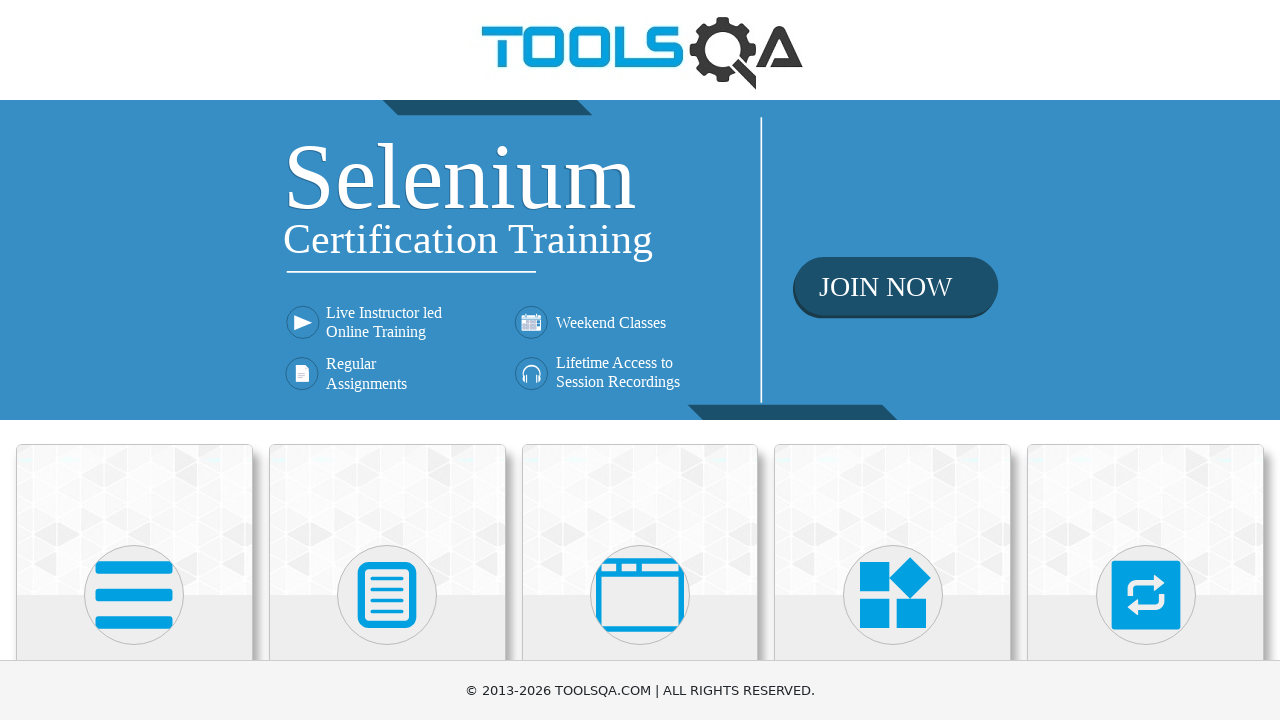

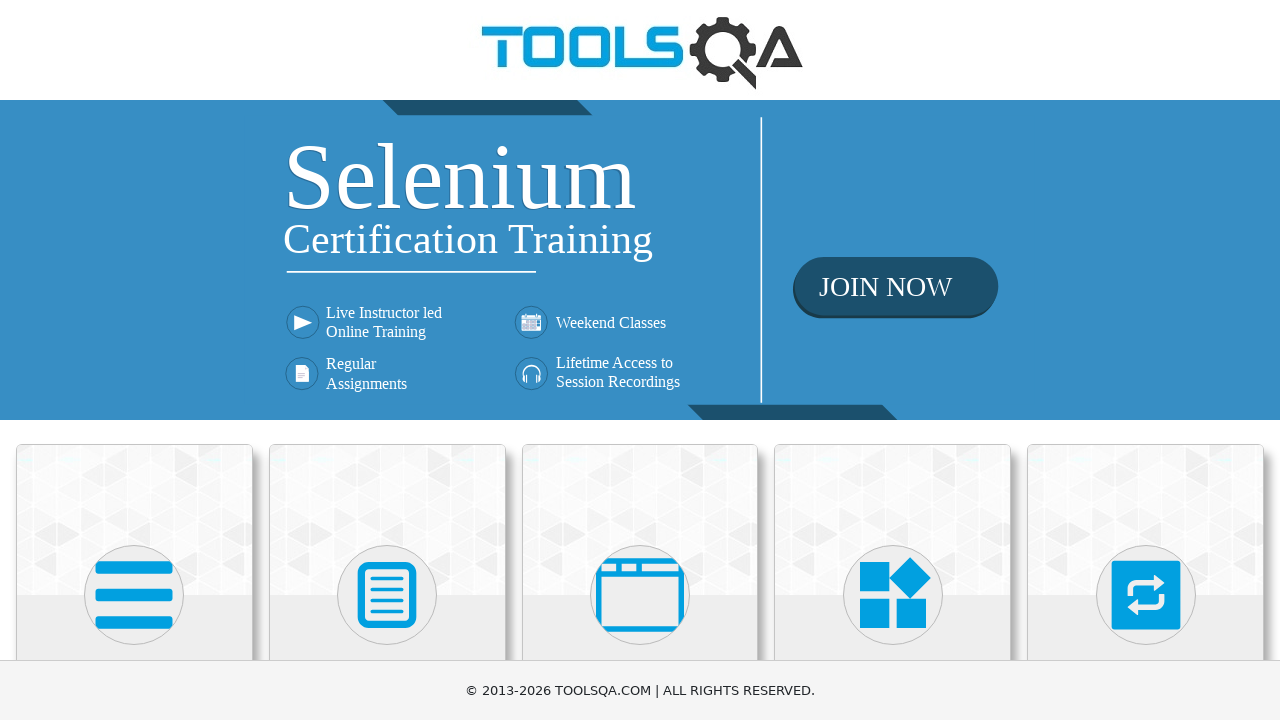